Navigates to the Military page and verifies the page title

Starting URL: https://www.glendale.com

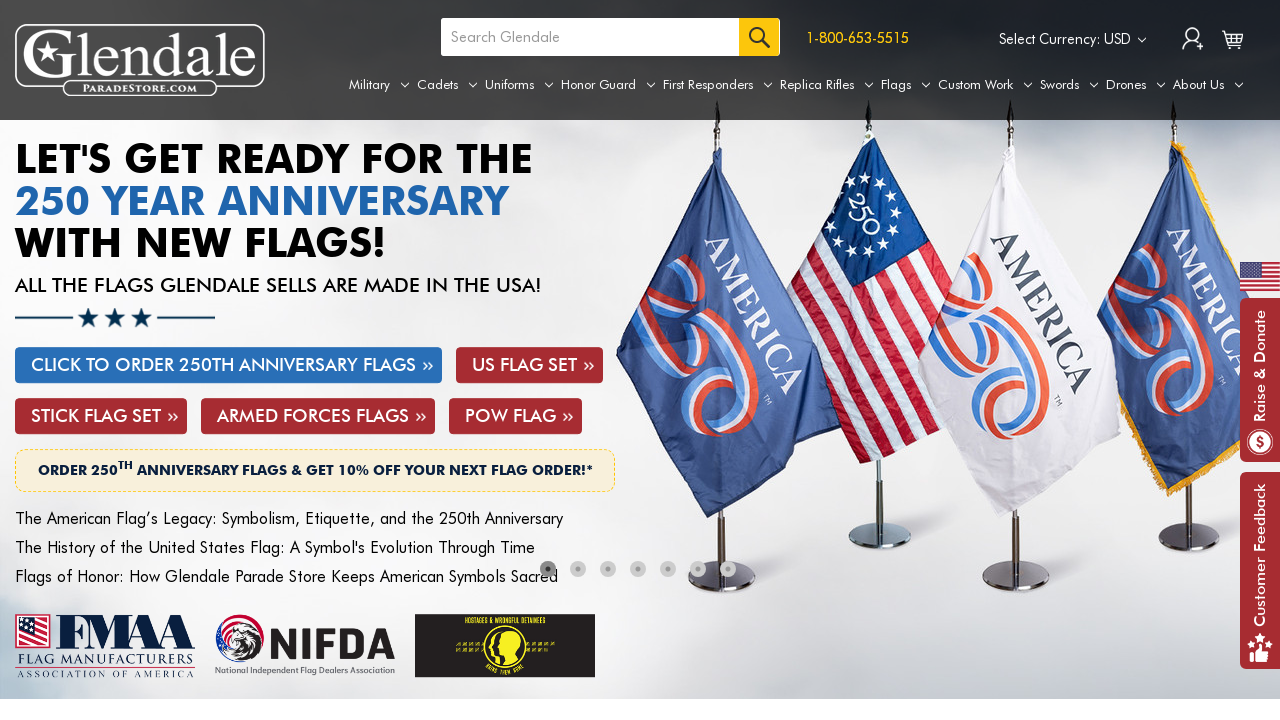

Hovered over Honor Guard tab to reveal submenu at (608, 85) on a[aria-label='Honor Guard']
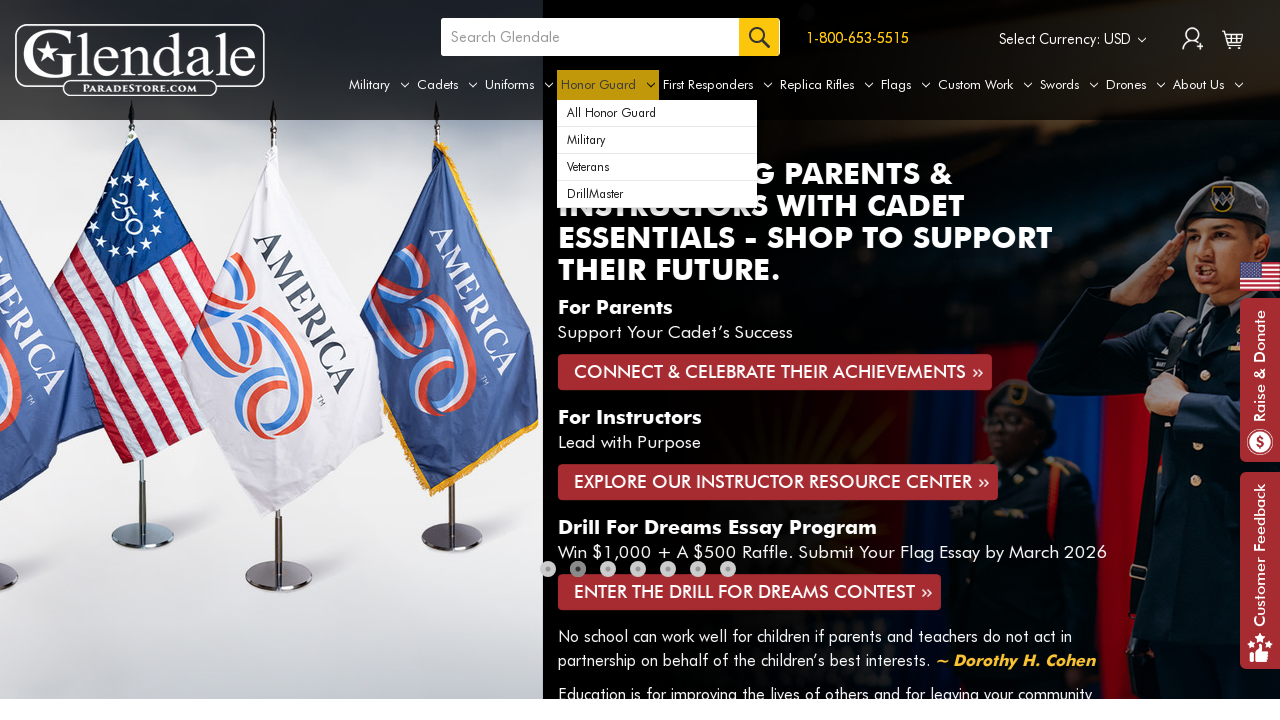

Clicked on Military option in submenu at (657, 140) on xpath=//div[@id='navPages-121']/ul[@class='navPage-subMenu-list']/li[@class='nav
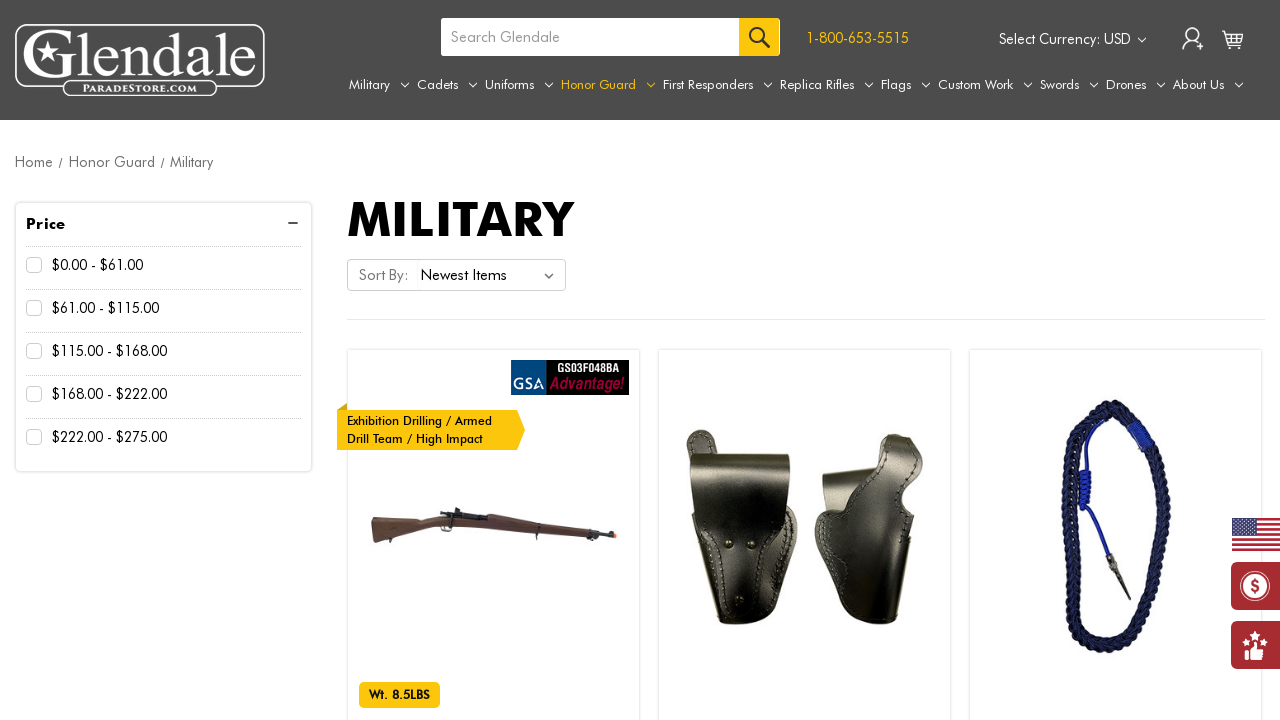

Verified page title is 'Honor Guard - Military - Page 1 - Glendale Parade Store'
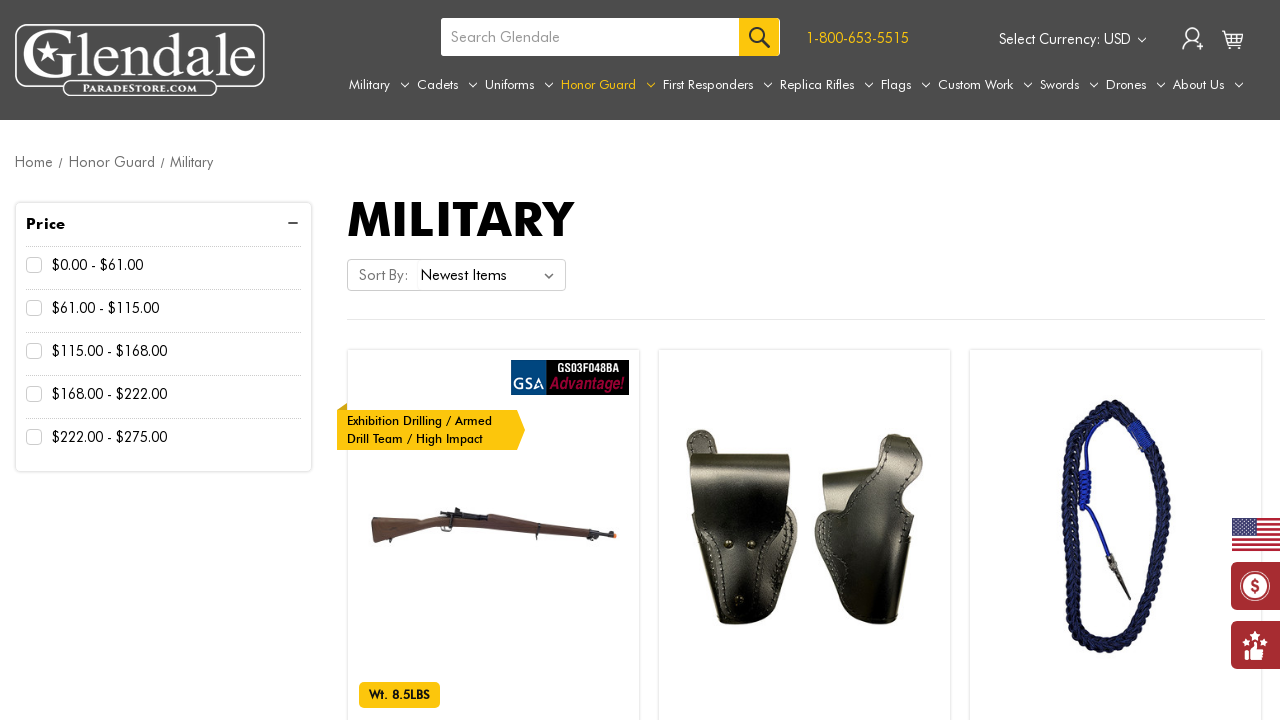

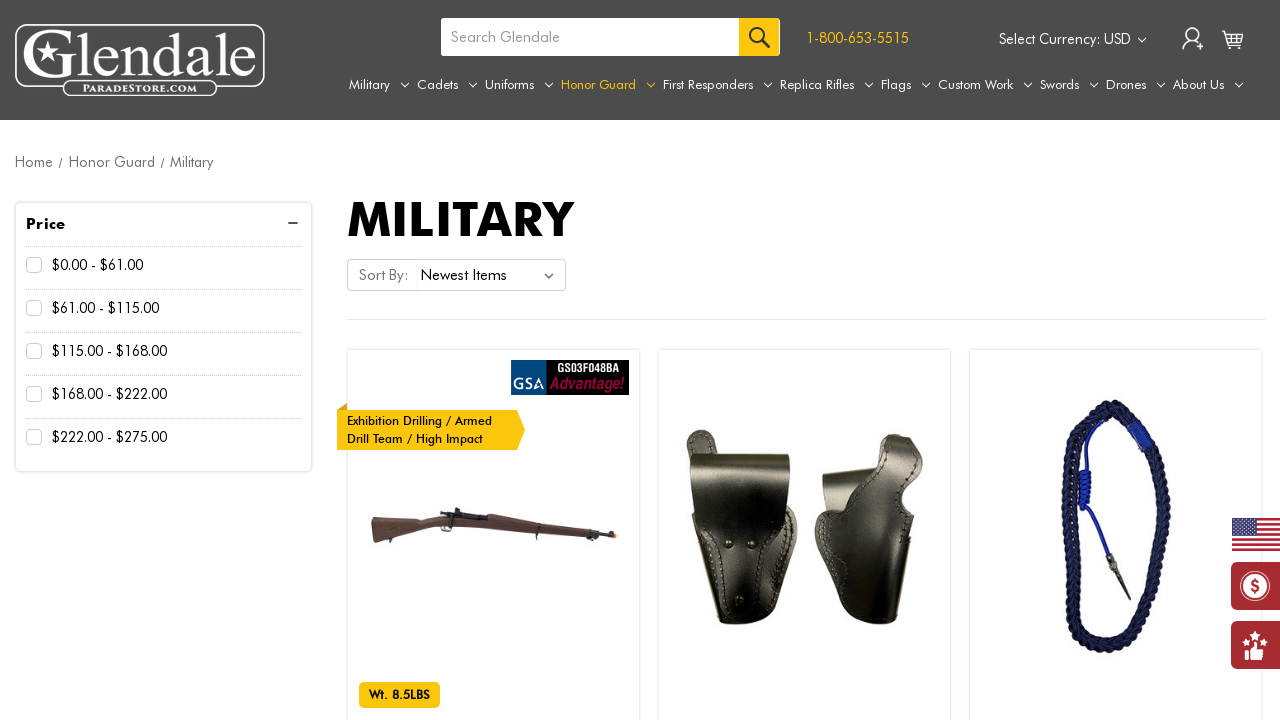